Searches for a name frequency on the Spanish National Statistics Institute (INE) website by entering a name in the search field and pressing Enter to view results.

Starting URL: https://www.ine.es/widgets/nombApell/nombApell.shtml?L=&w=1189px&h=918px&borc=000000

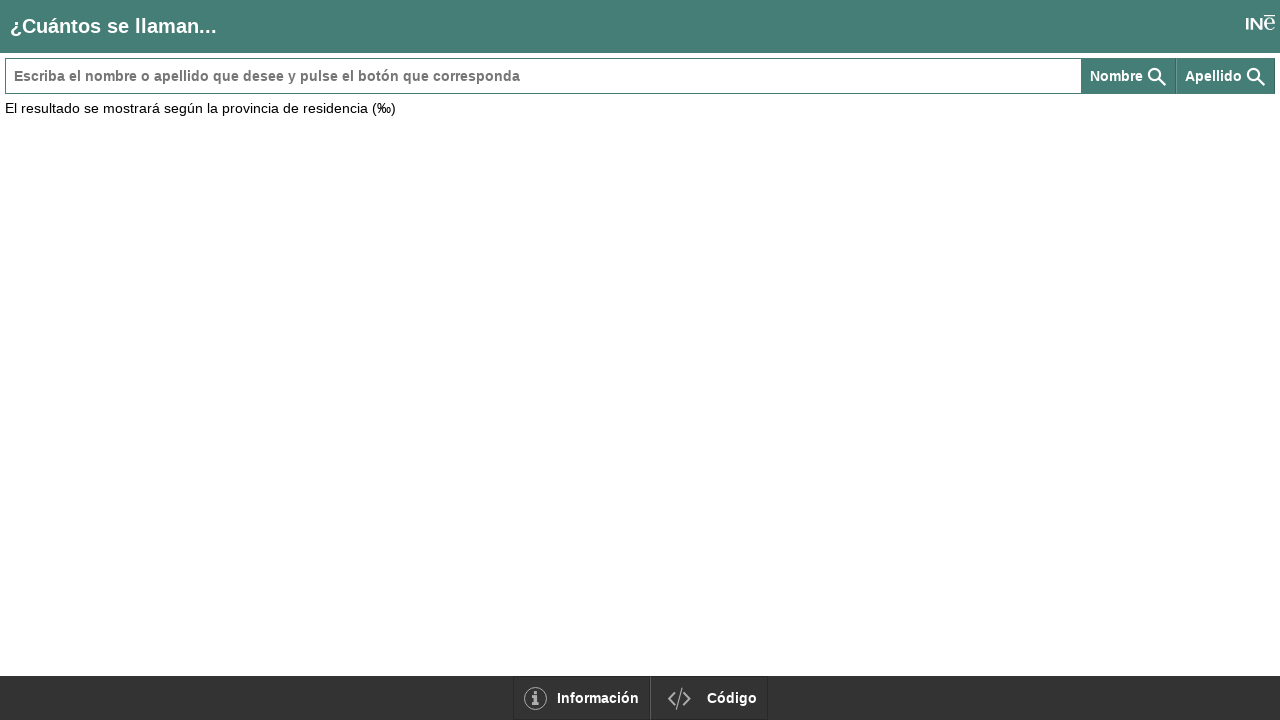

Waited for page to load
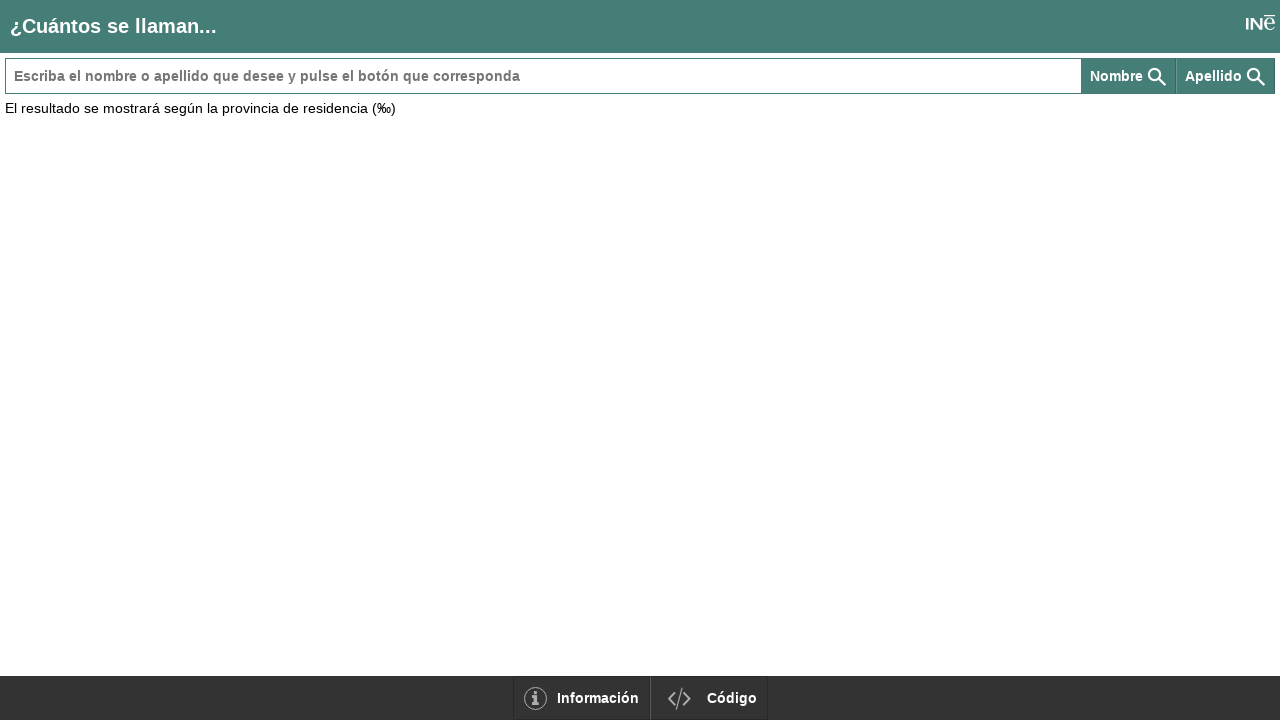

Filled search field with name 'Maria' on input#cajaW
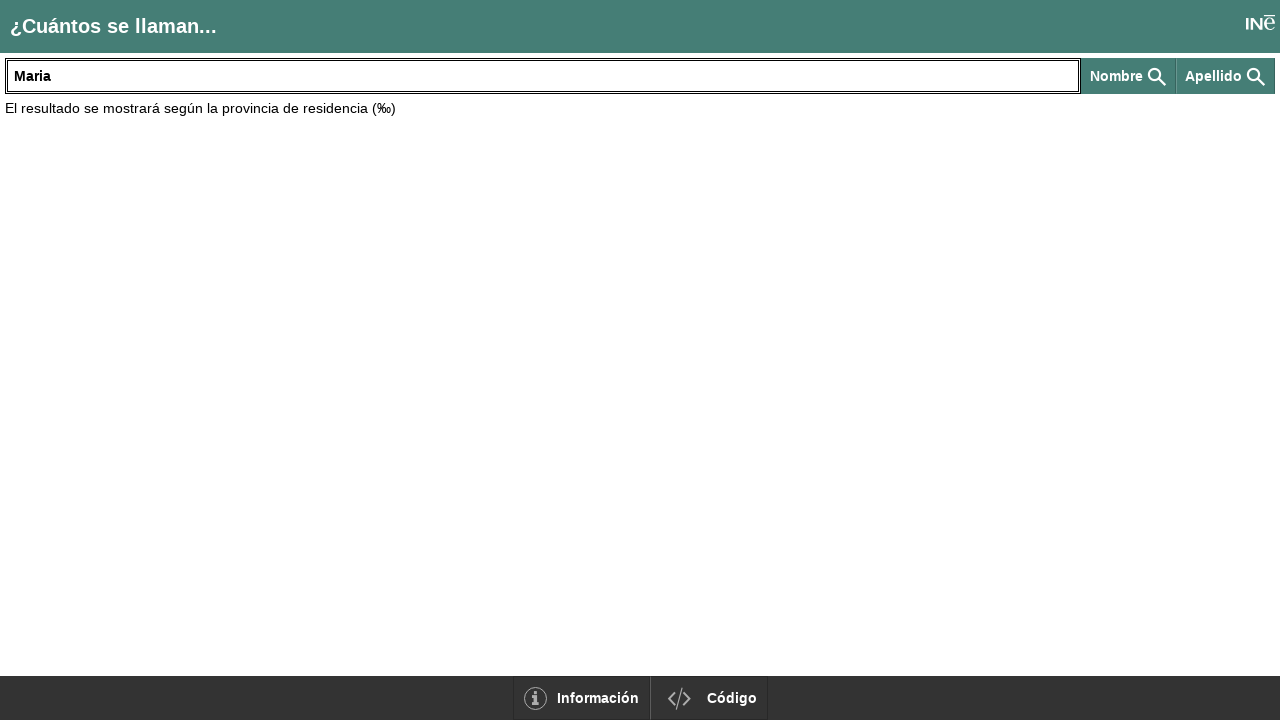

Pressed Enter to search for name frequency
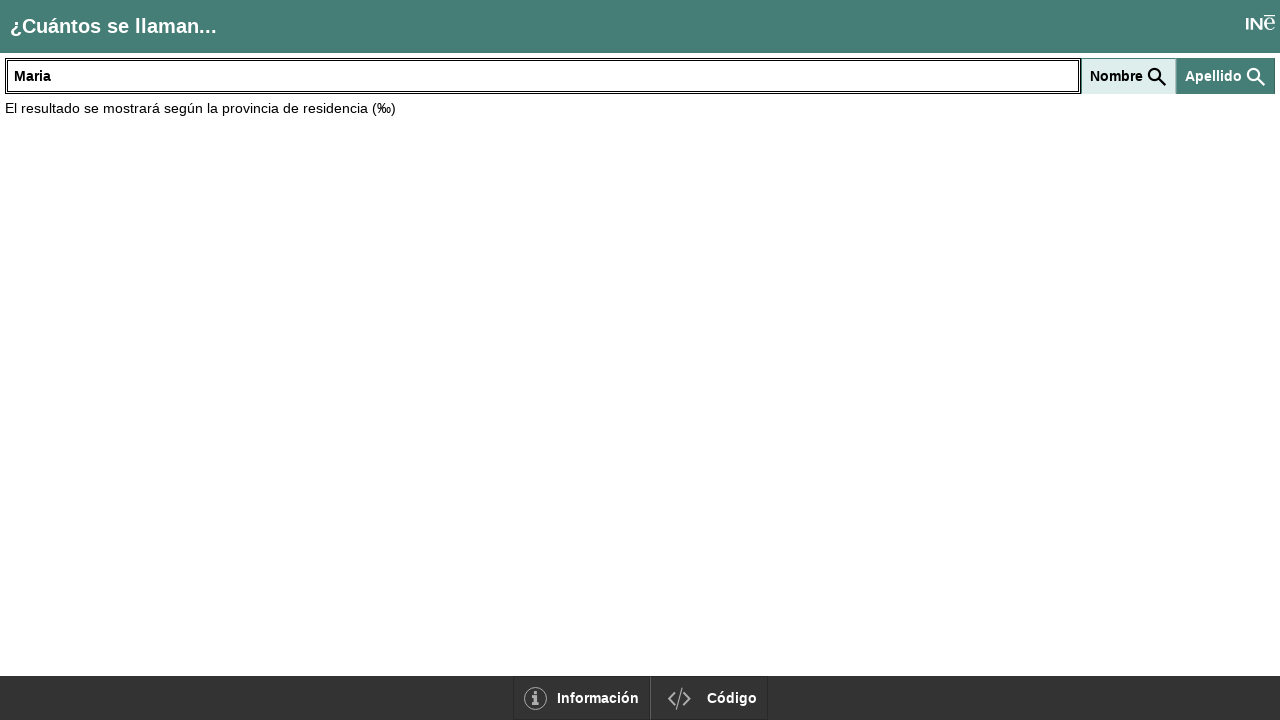

Waited for search results to appear
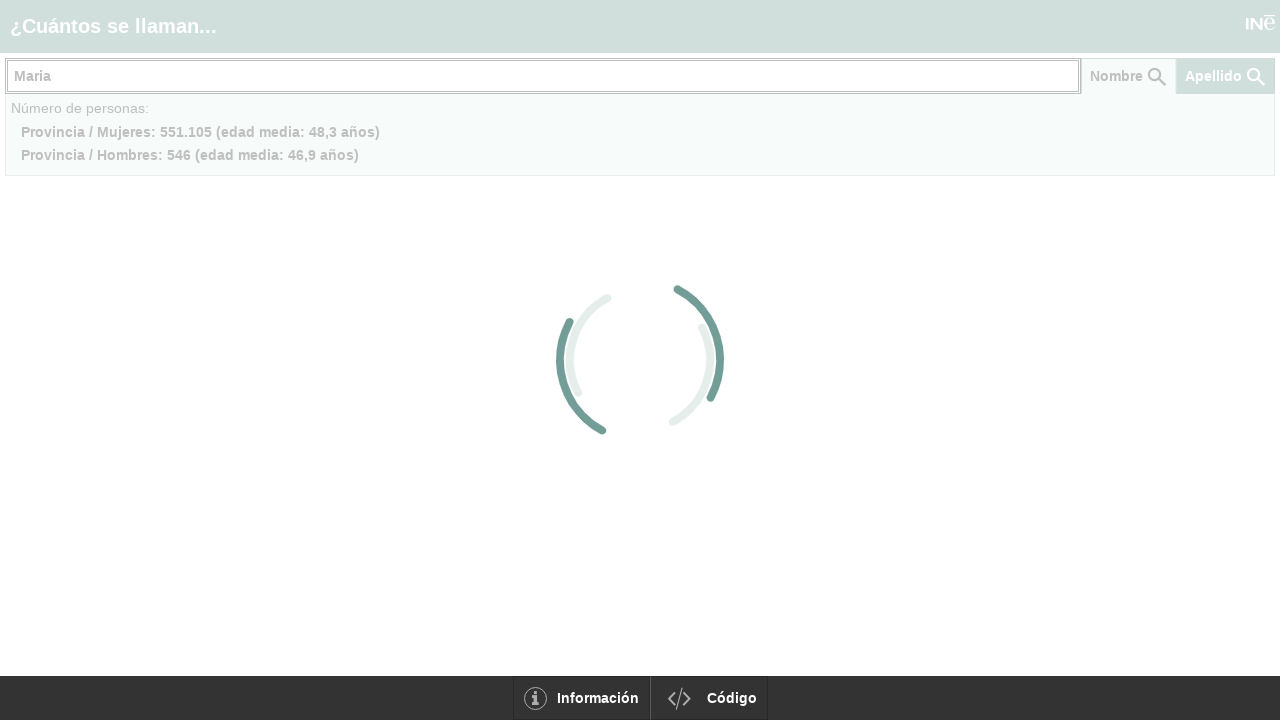

Name frequency results loaded and visible
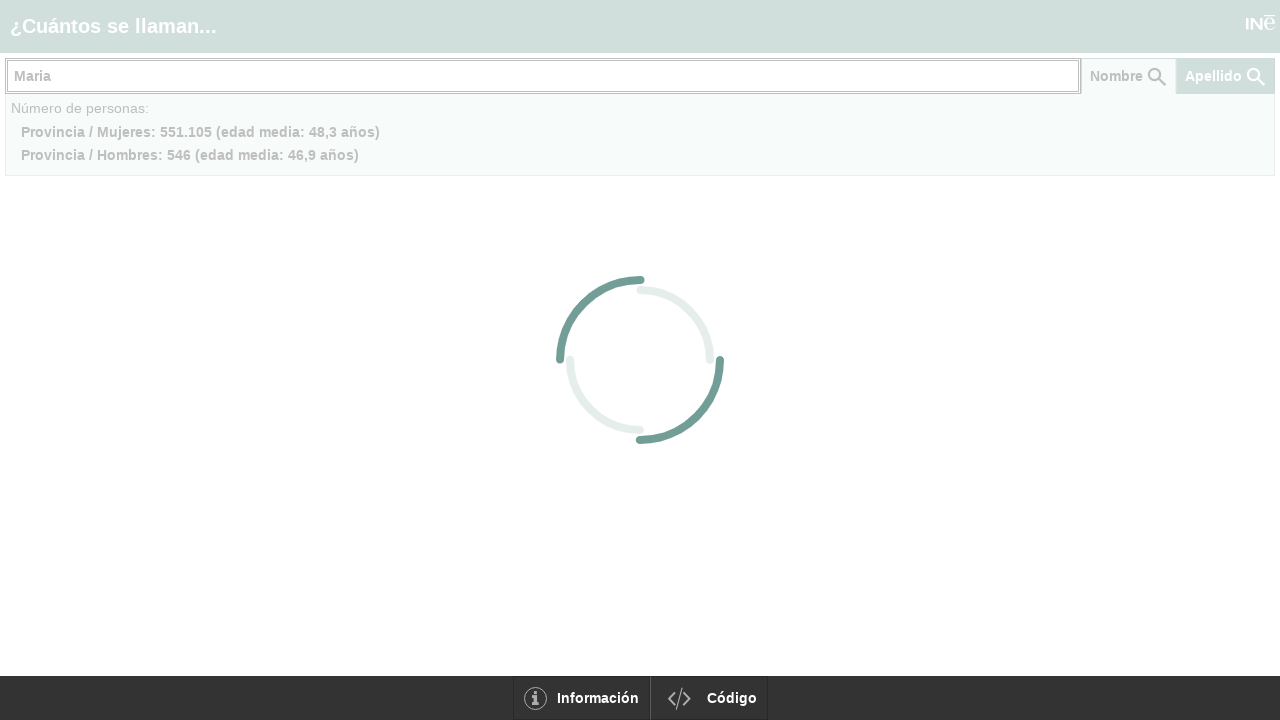

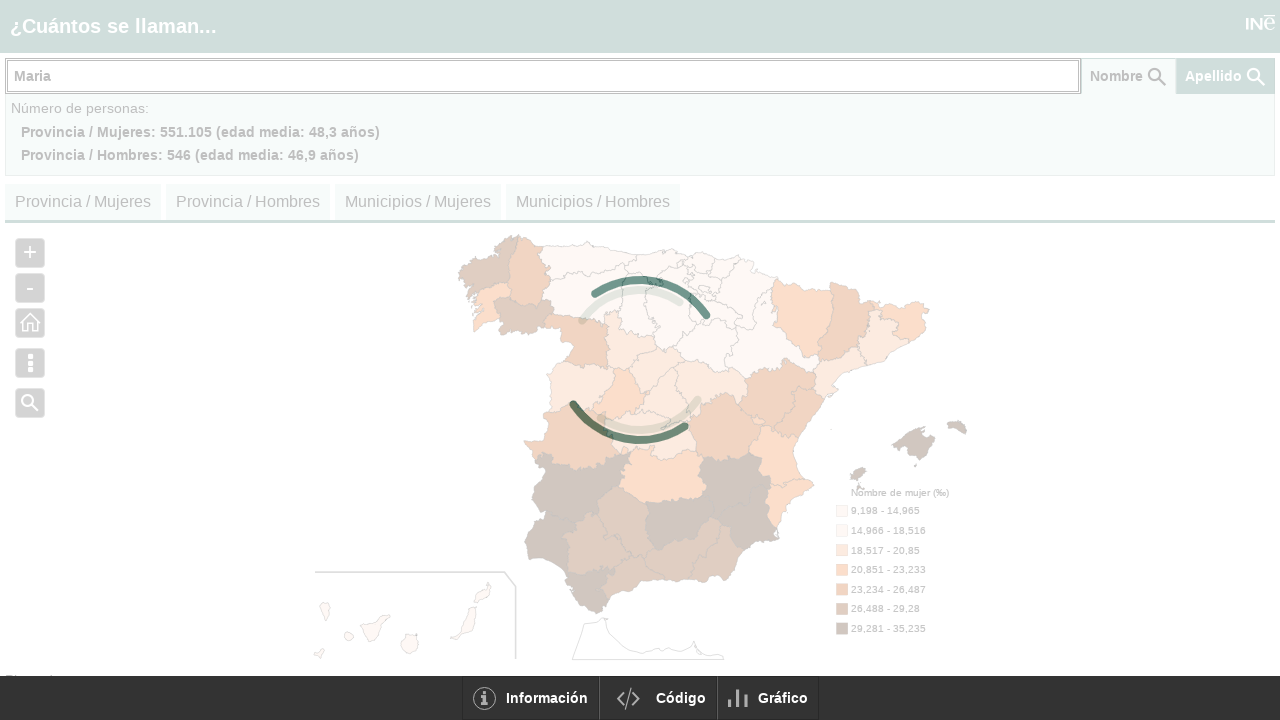